Tests drag and drop functionality on jQuery UI demo page by dragging an element from source to target within an iframe

Starting URL: http://jqueryui.com/droppable/

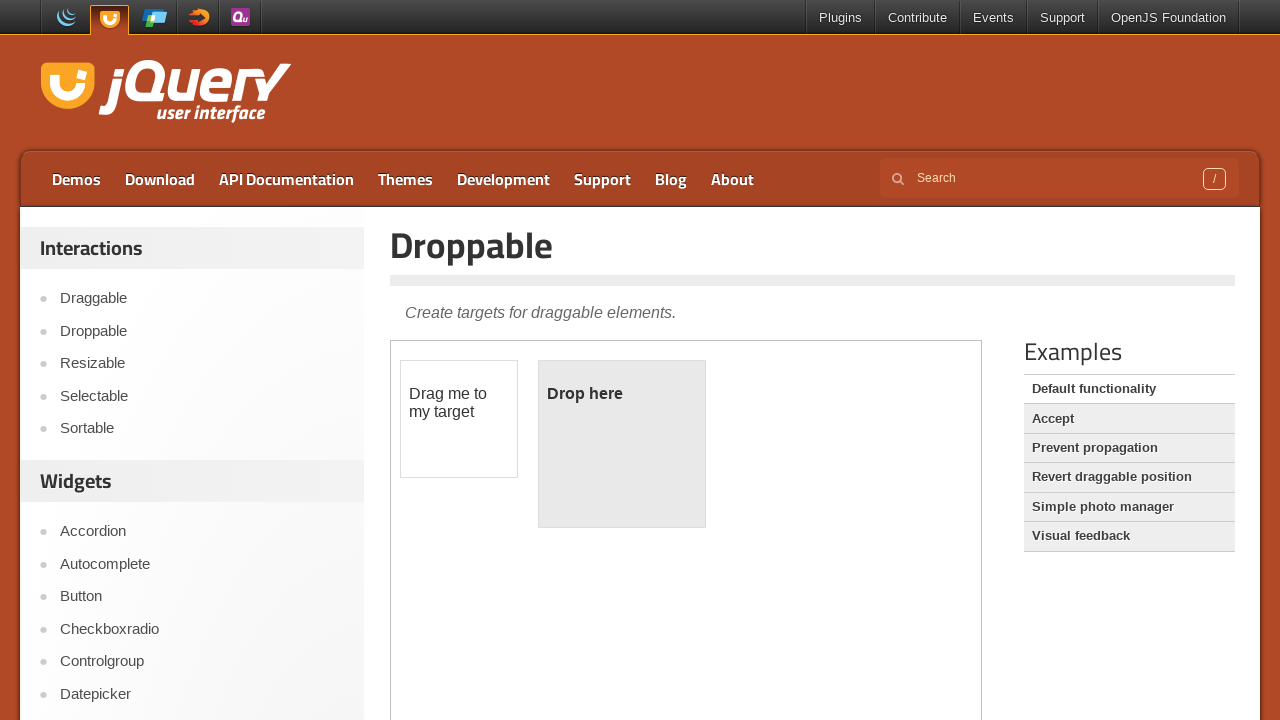

Located the demo iframe
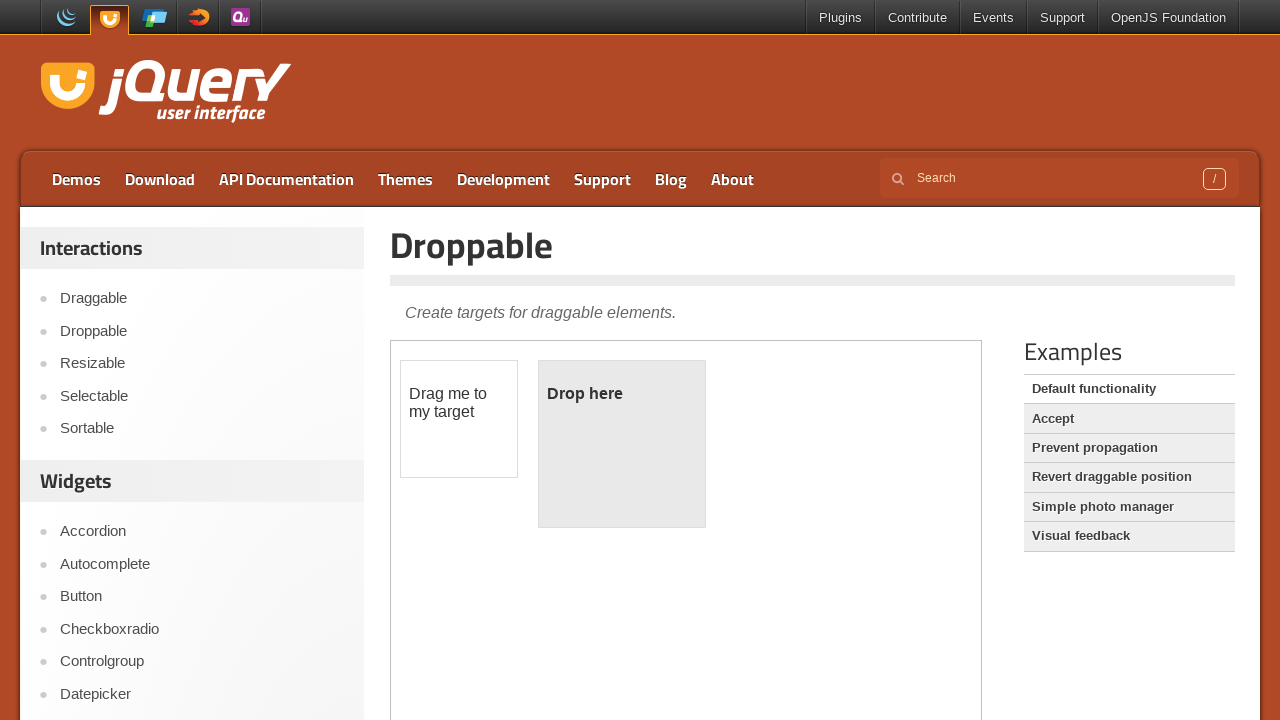

Located the draggable element
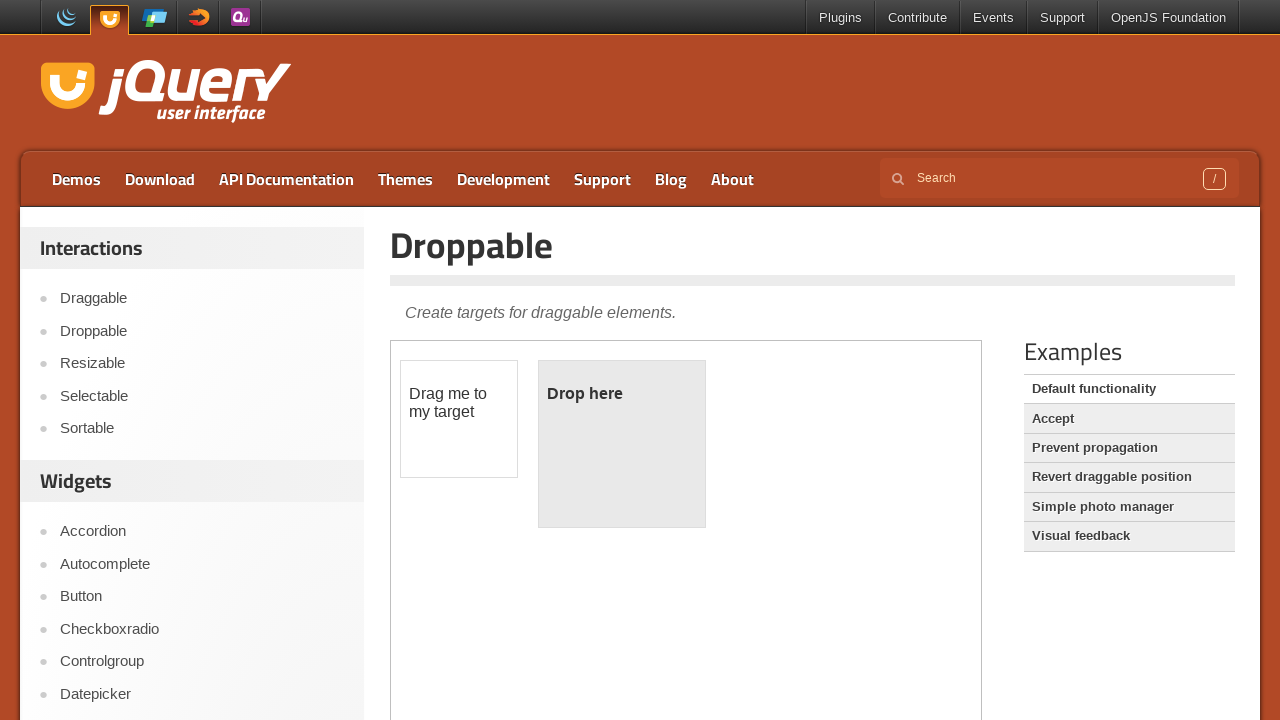

Located the droppable element
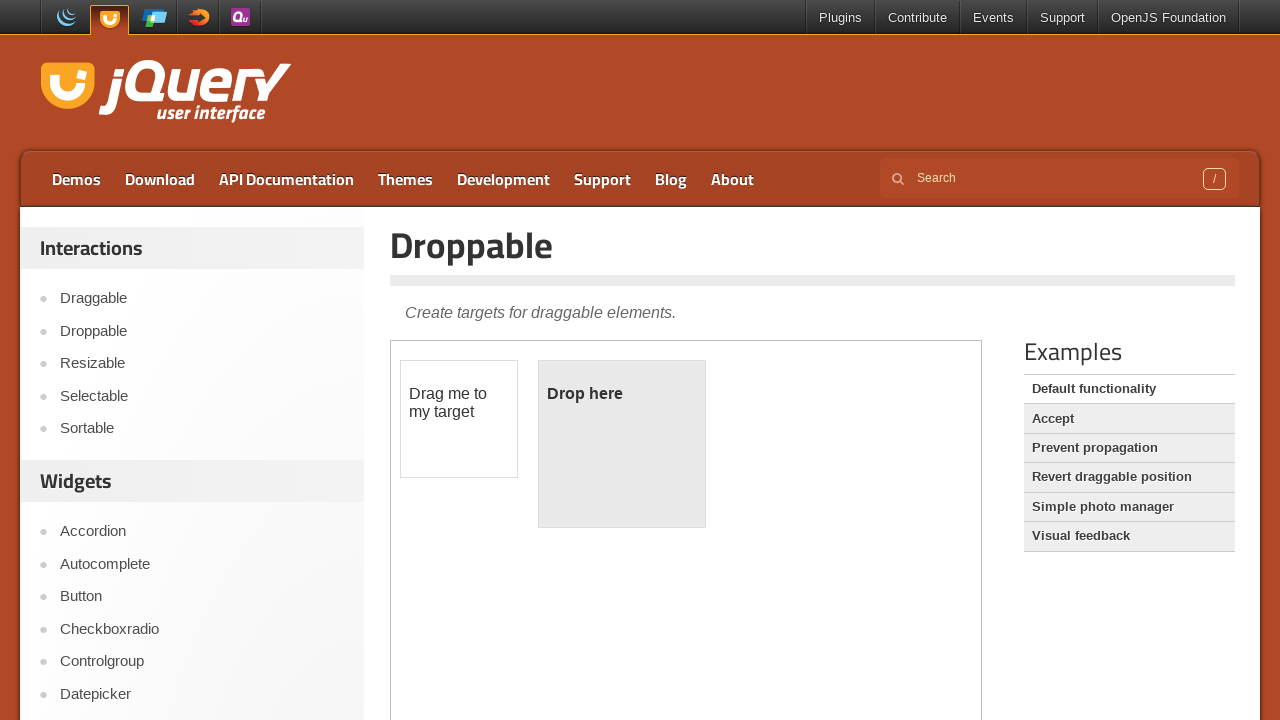

Dragged draggable element to droppable target at (622, 444)
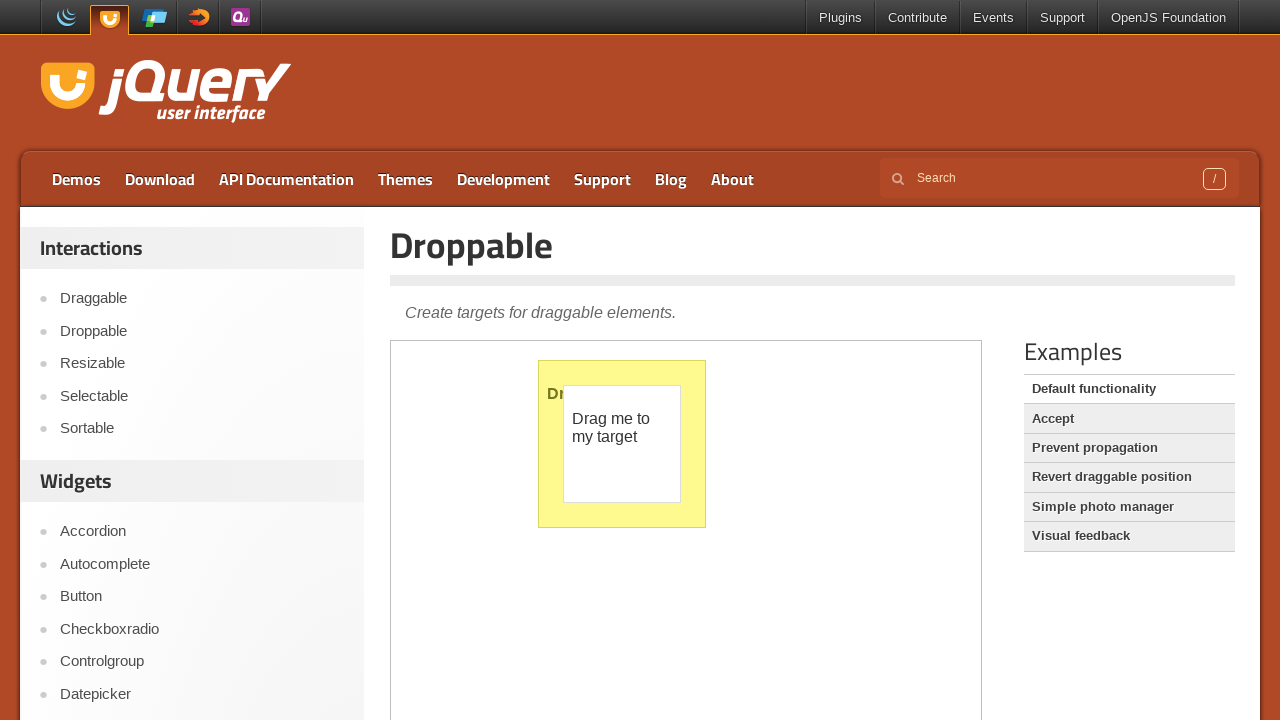

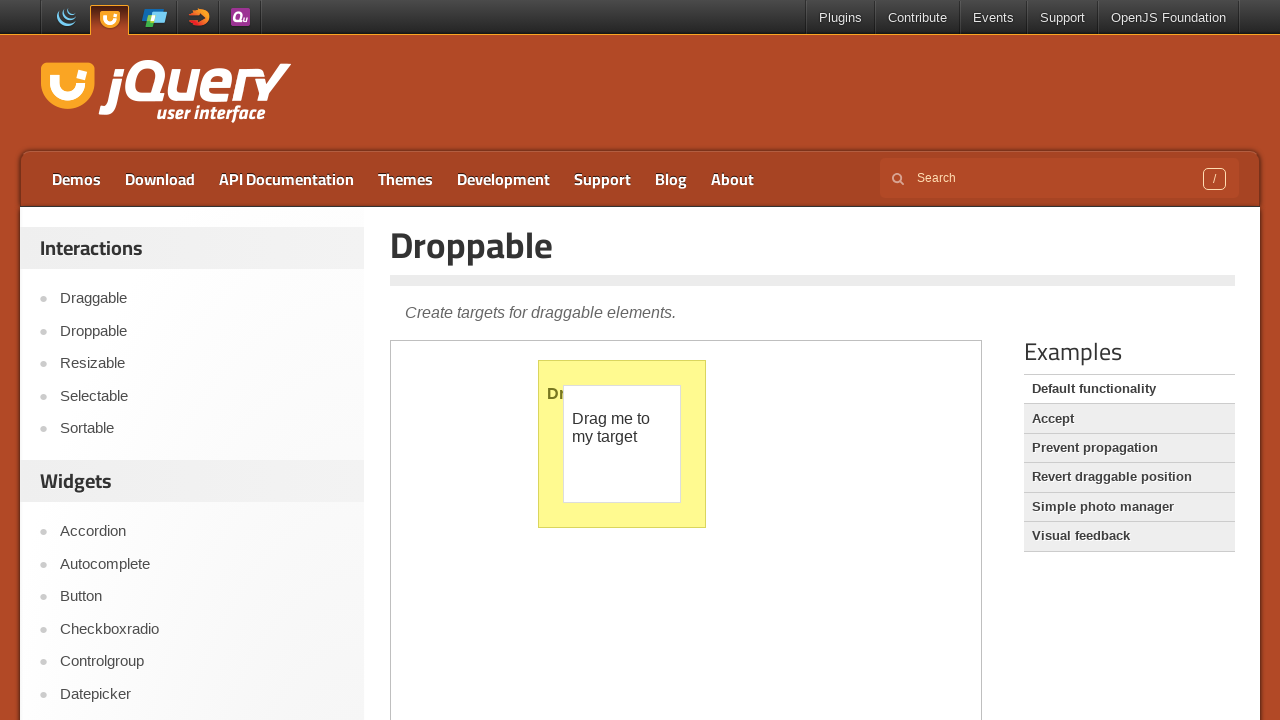